Navigates to page and verifies the fixed header web table is displayed with employee data

Starting URL: https://rahulshettyacademy.com/AutomationPractice/

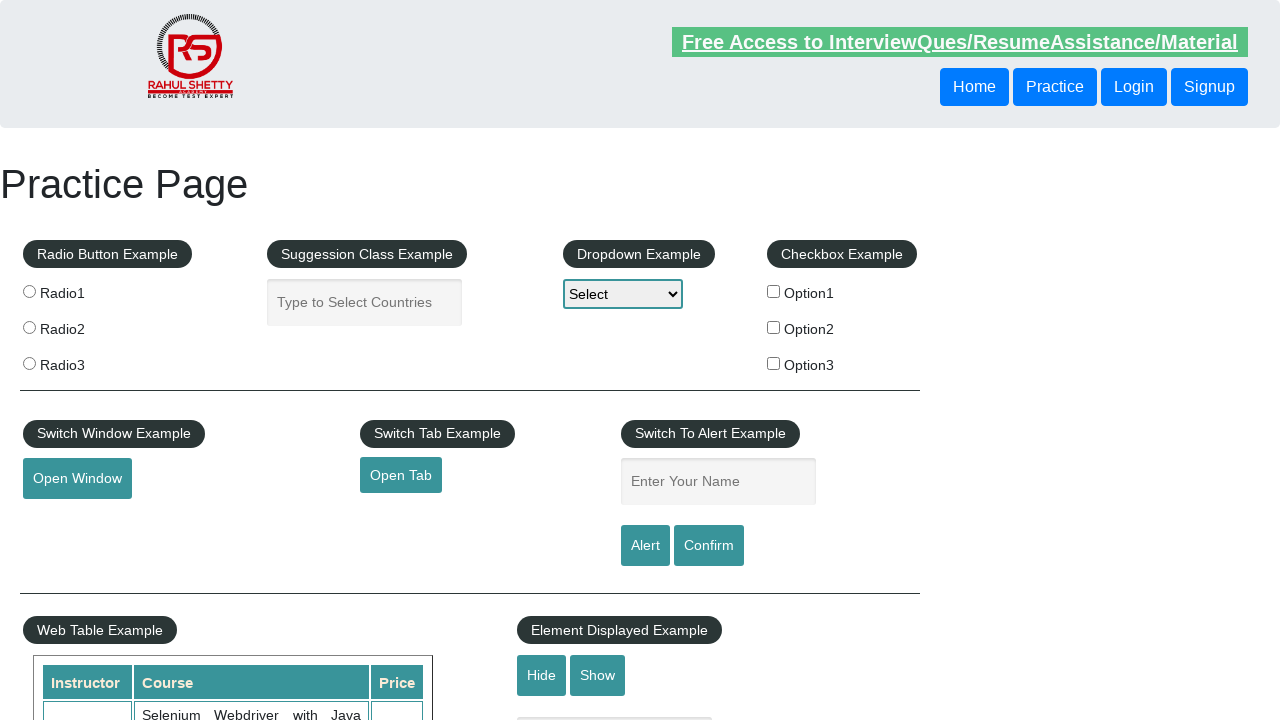

Waited for fixed header web table to load
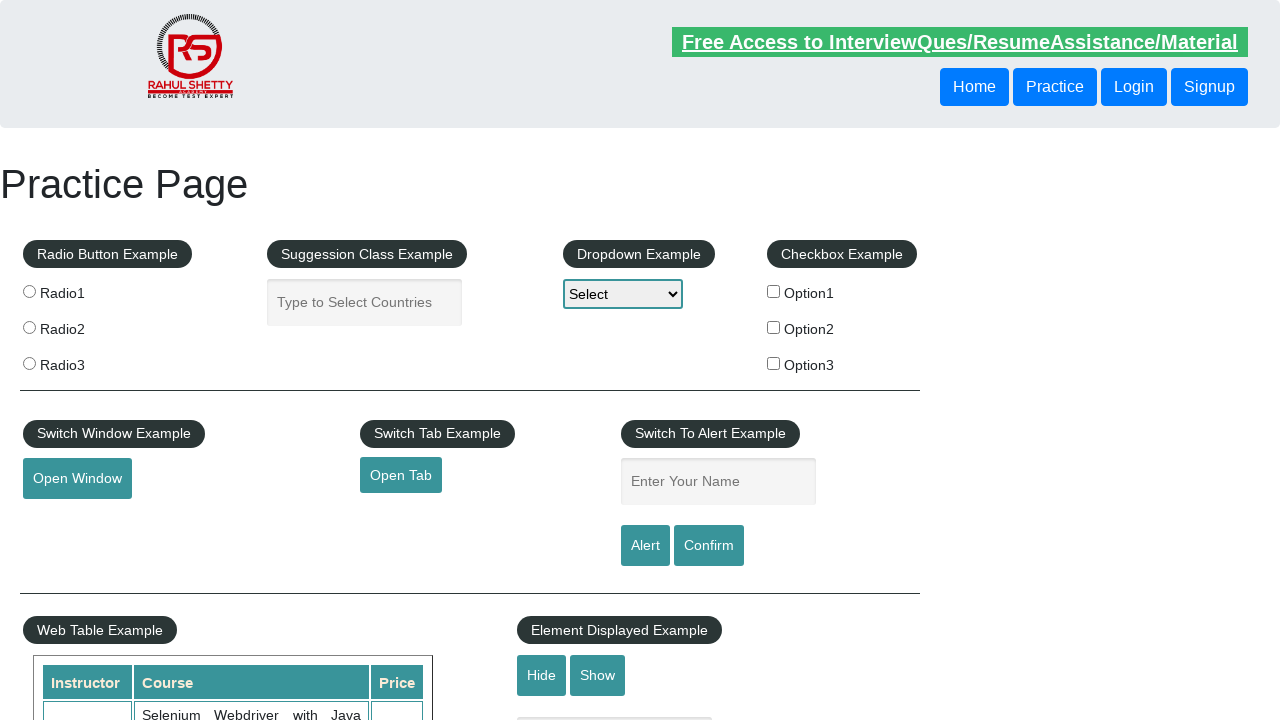

Located the product table element
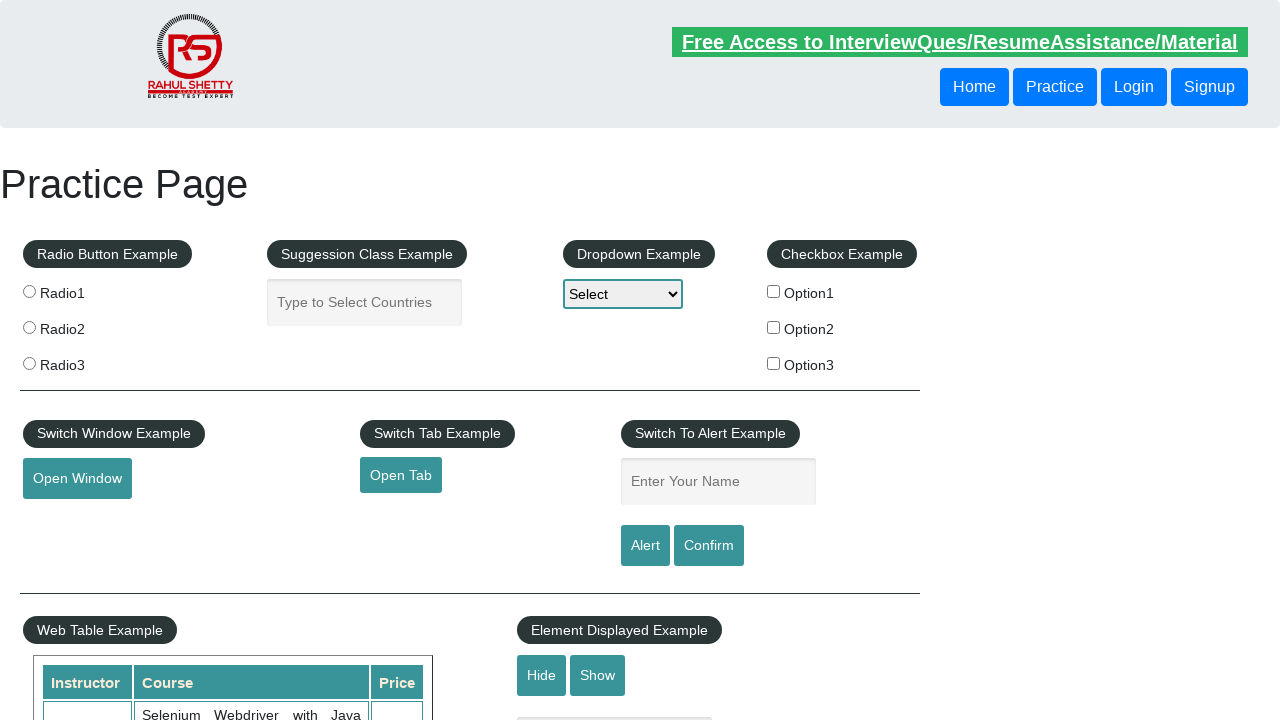

Counted table rows: 21 rows found
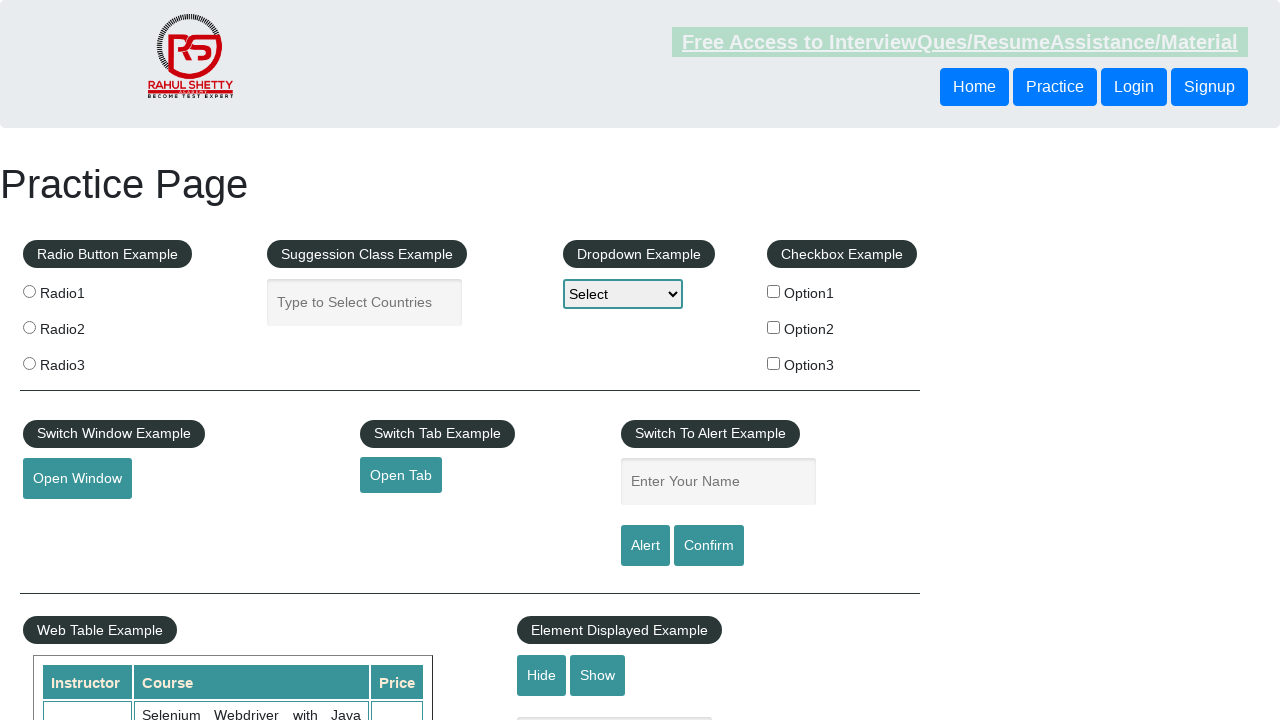

Verified that the table contains employee data with multiple rows
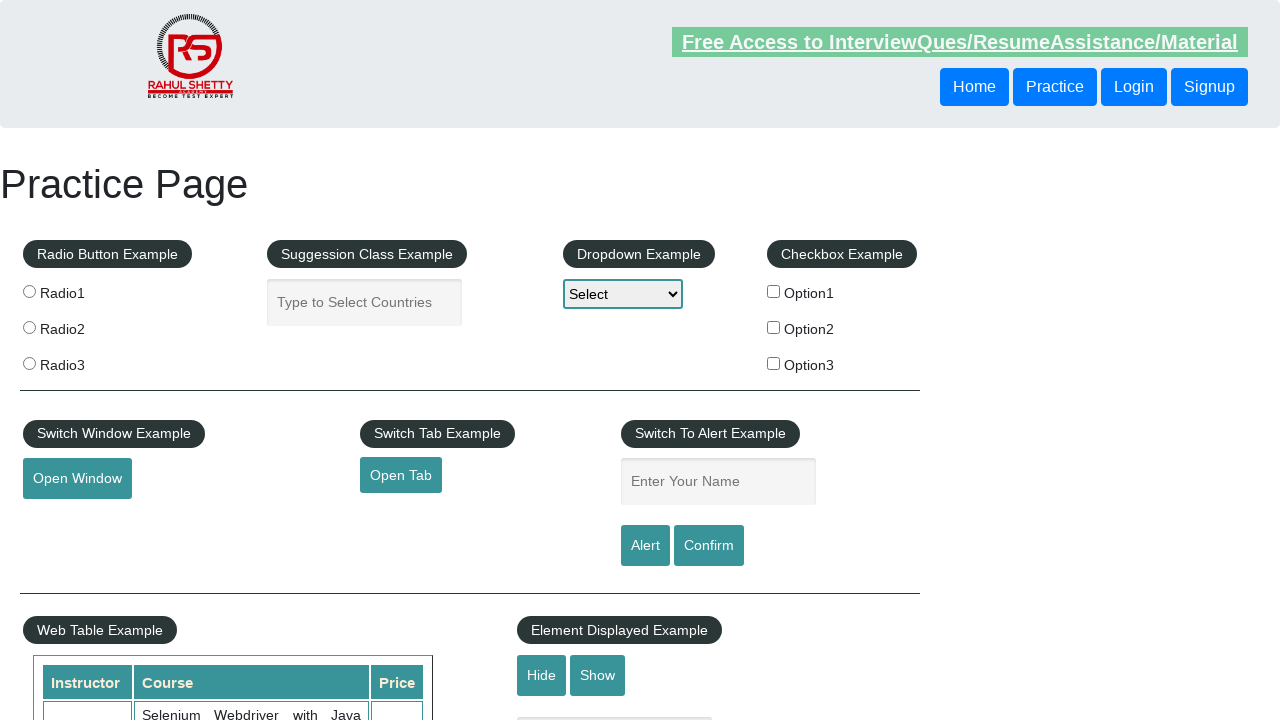

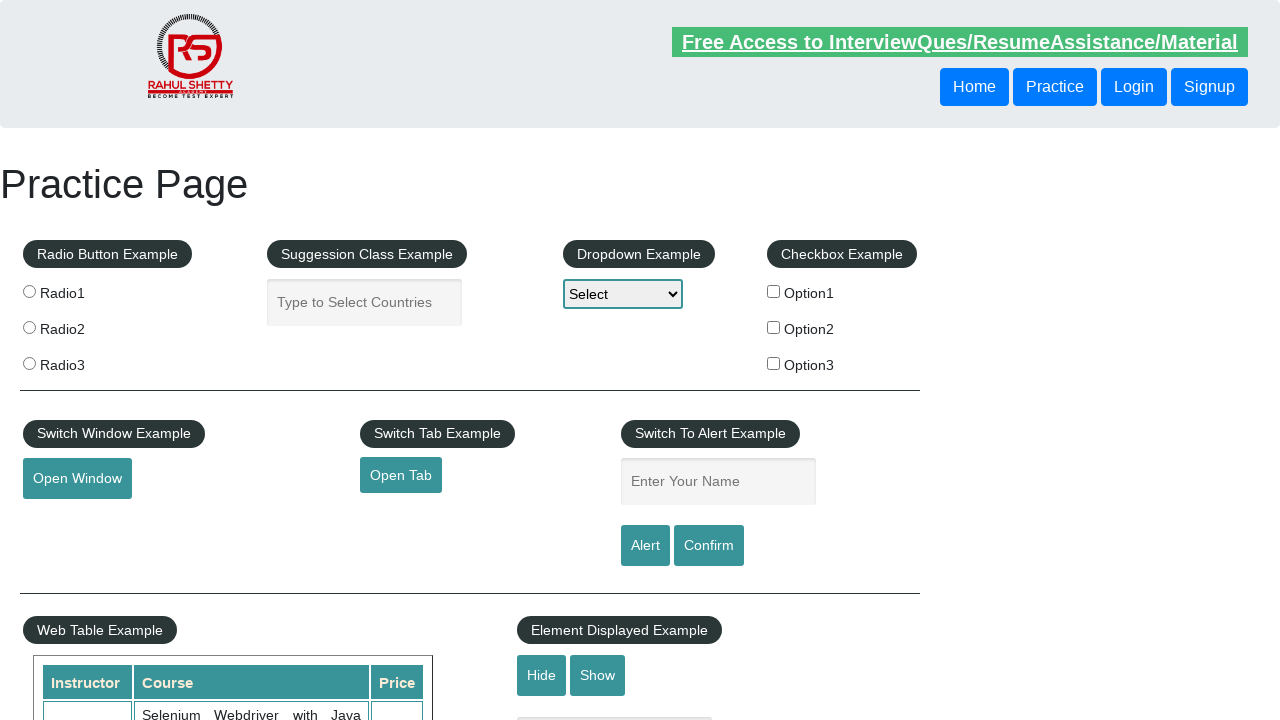